Verifies that the default language displayed on the webdriver.io website is English by checking the language button text

Starting URL: https://webdriver.io/

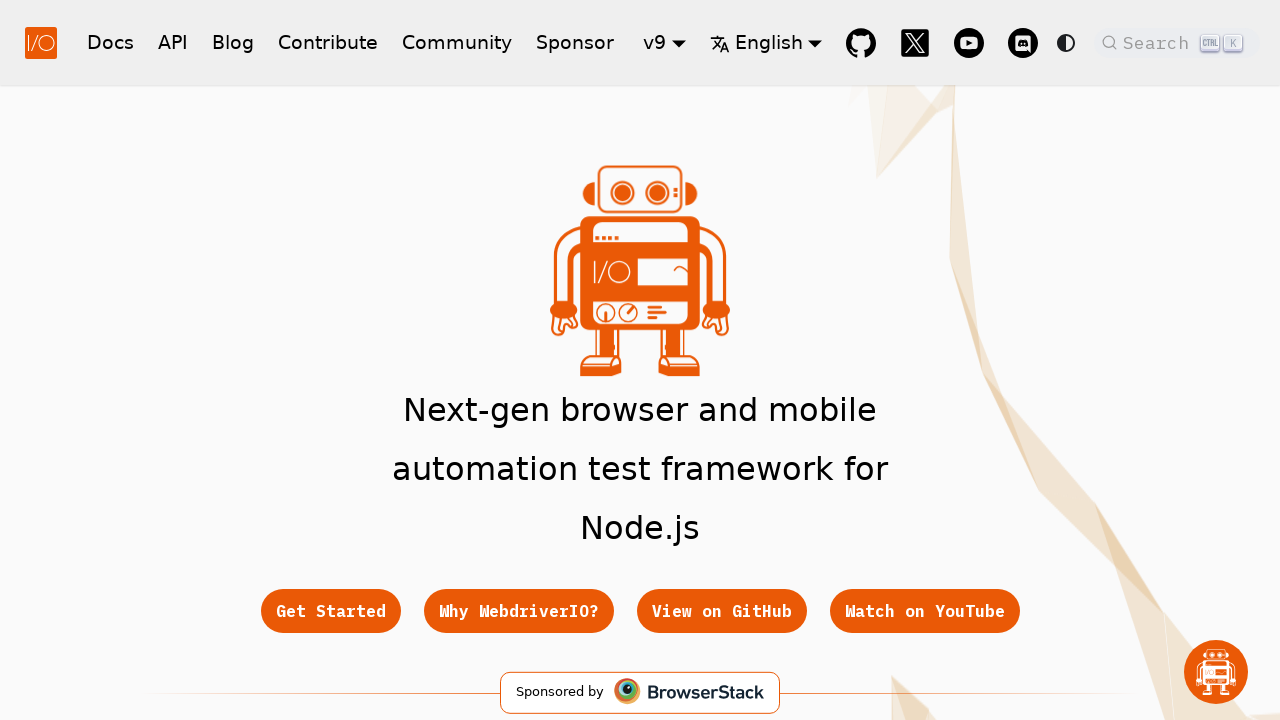

Located the language dropdown button containing 'English' text
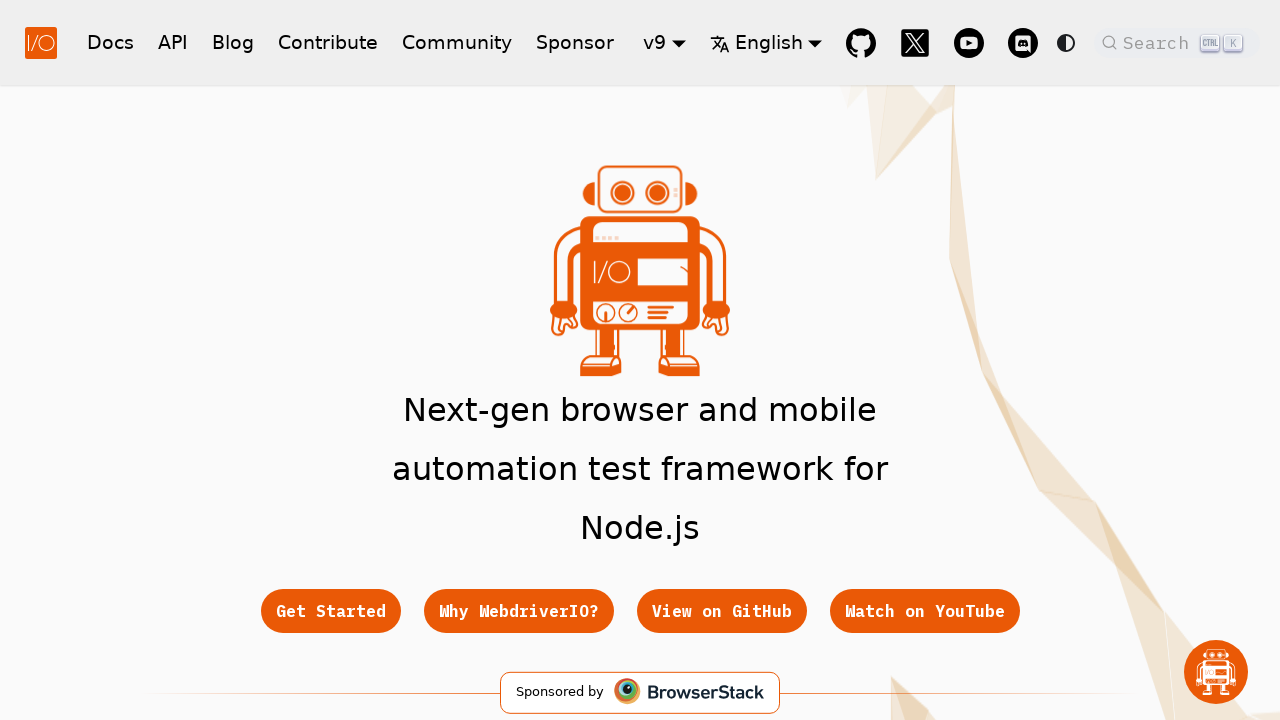

Waited for language dropdown element to be visible
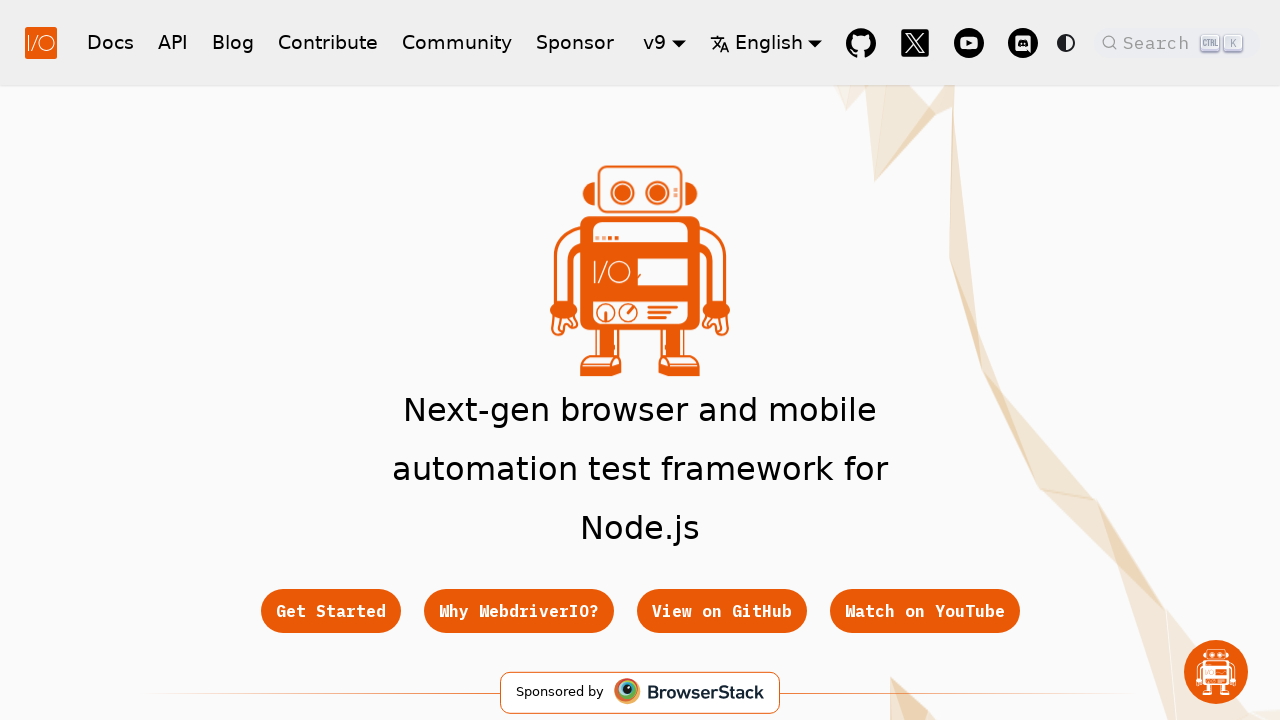

Verified that 'English' is displayed as the default website language
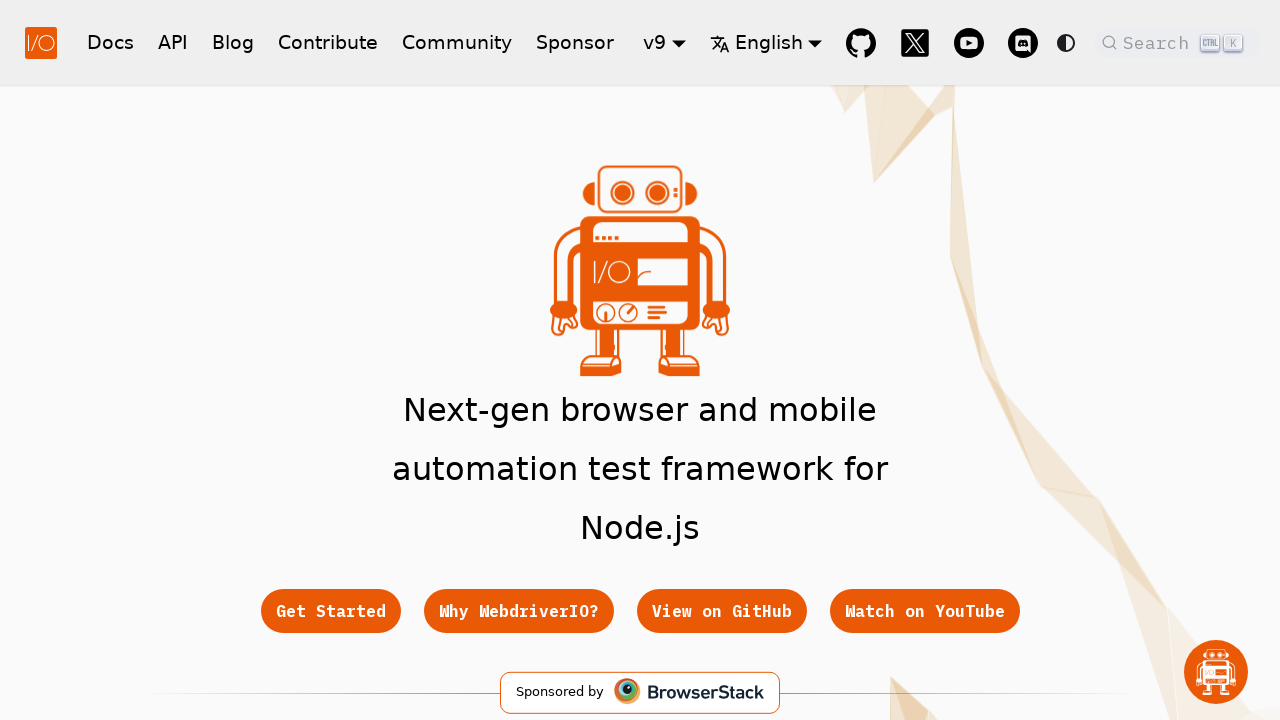

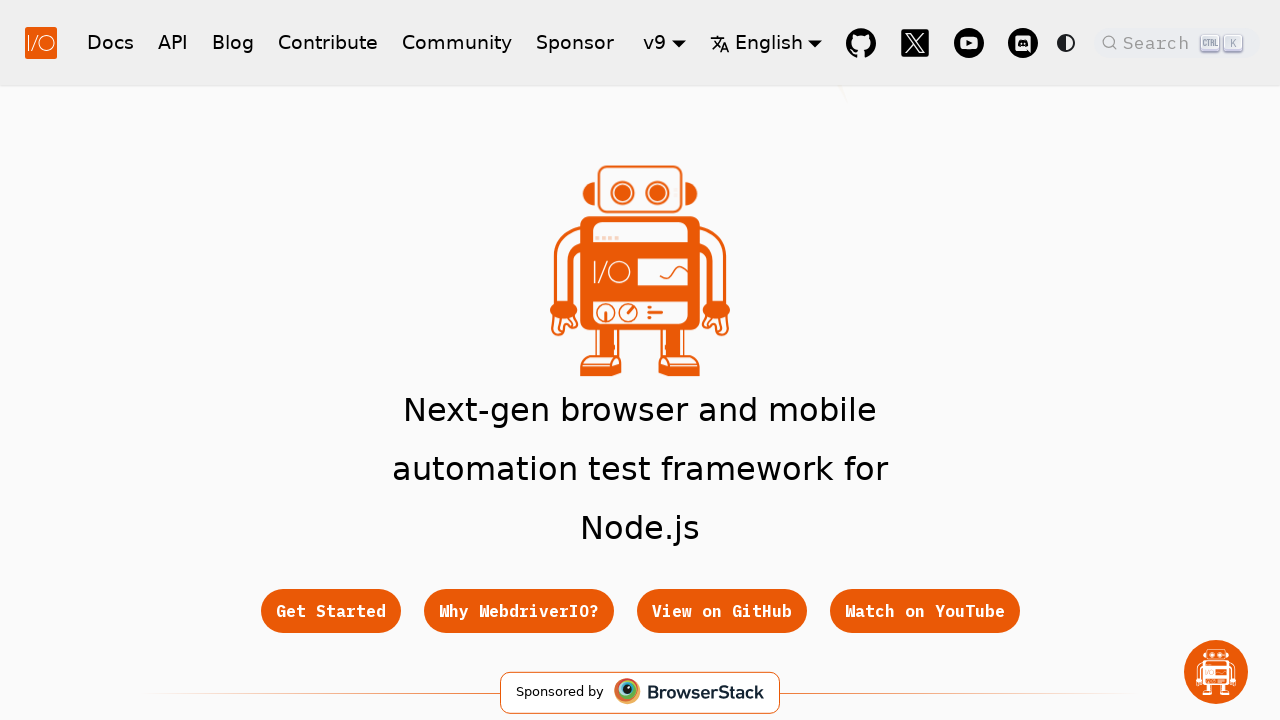